Tests a simple form by filling in first name, last name, city, and country fields using various locator strategies, then submits the form by clicking the button.

Starting URL: http://suninjuly.github.io/simple_form_find_task.html

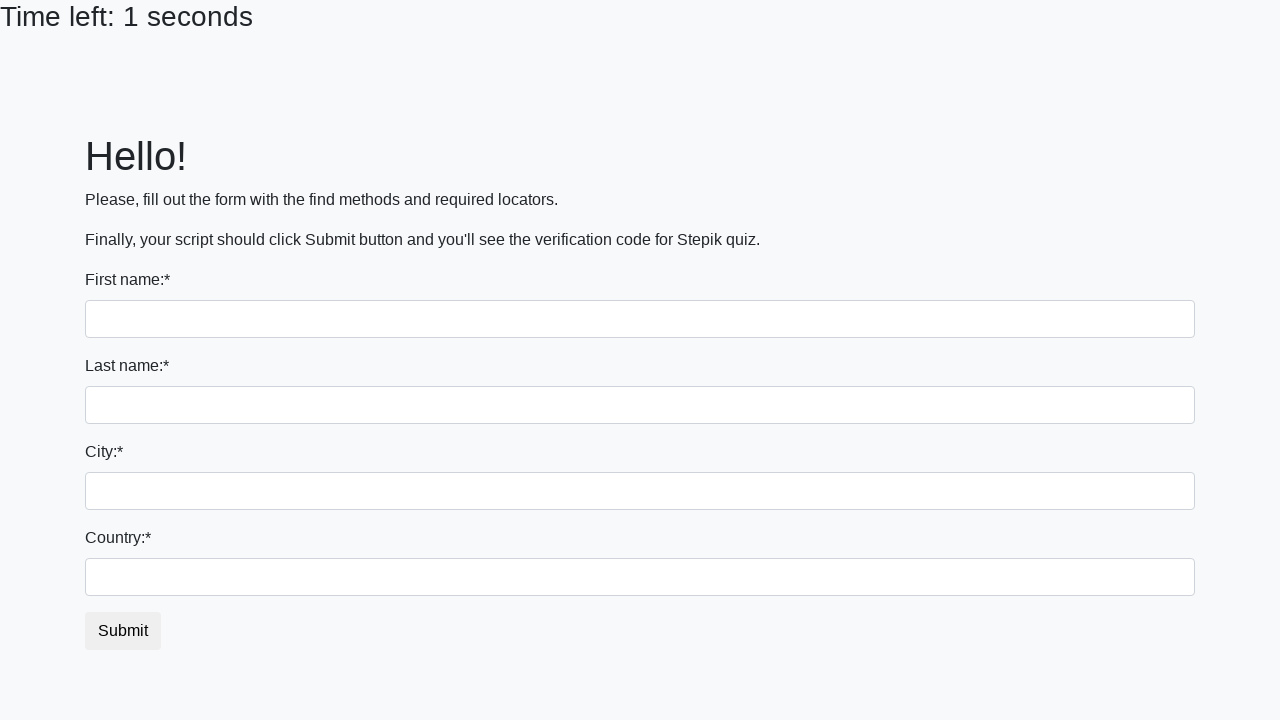

Filled first name field with 'Ivan' on input >> nth=0
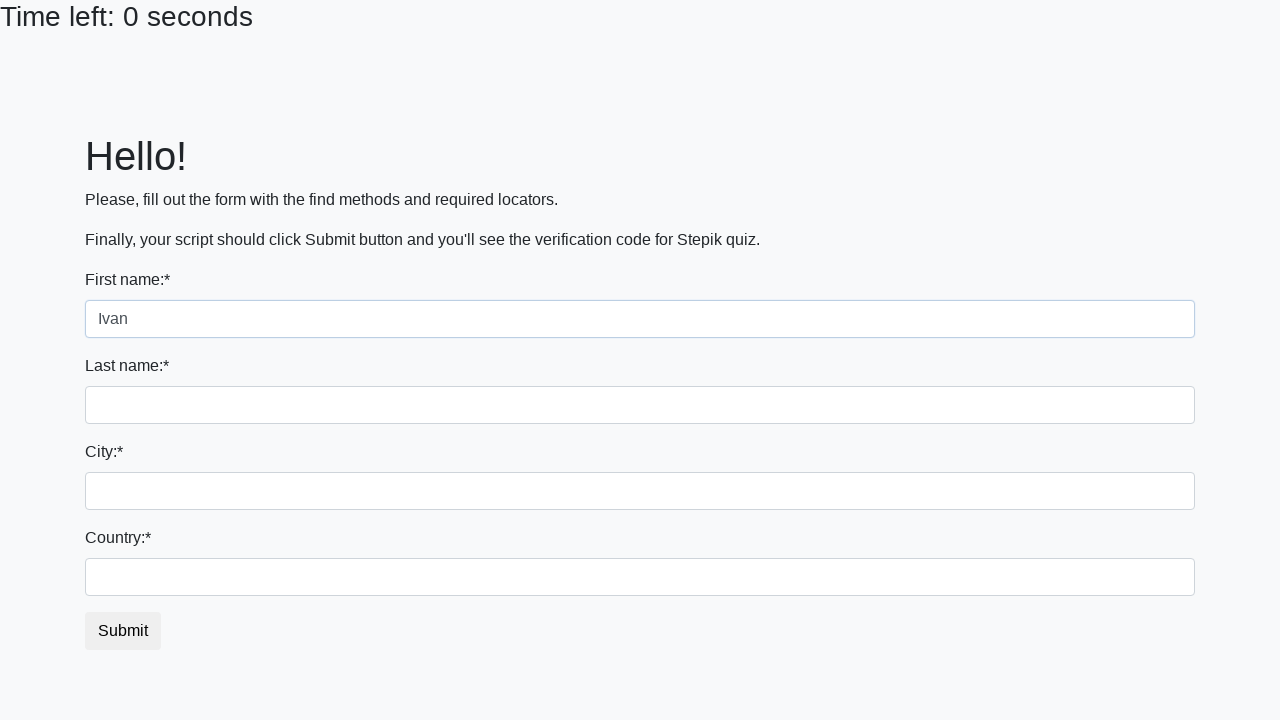

Filled last name field with 'Petrov' on input[name='last_name']
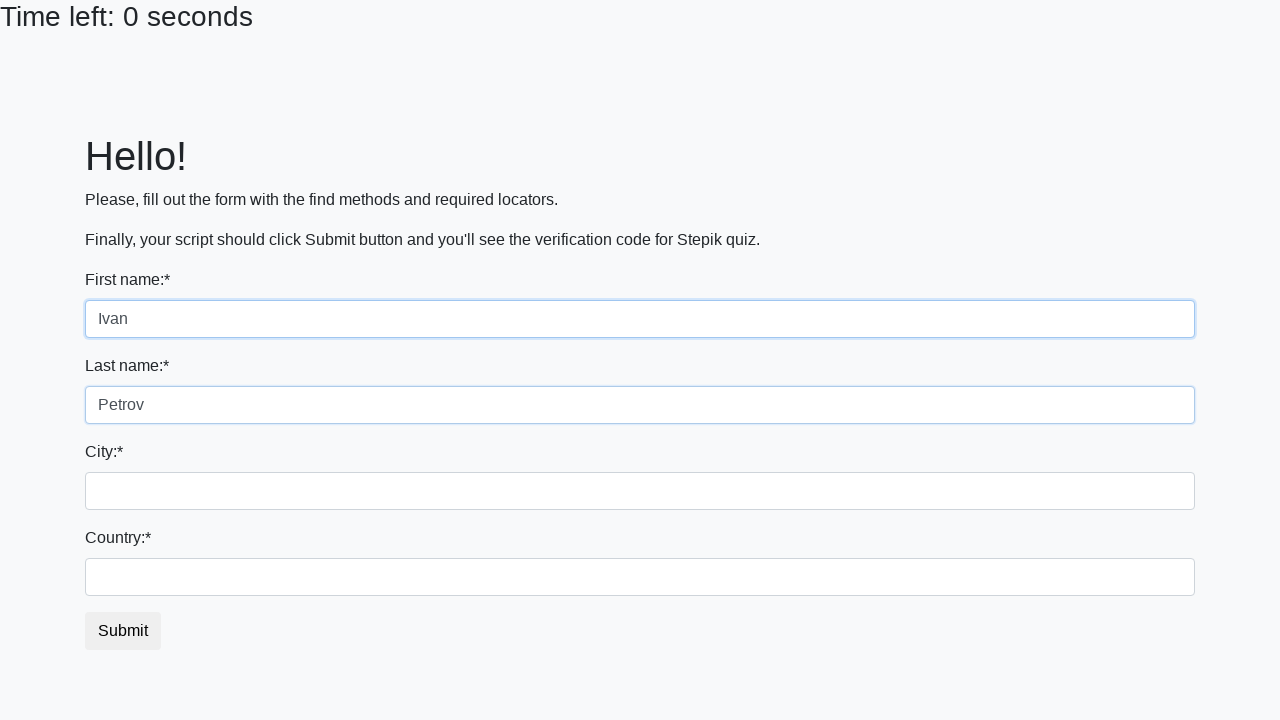

Filled city field with 'Smolensk' on .city
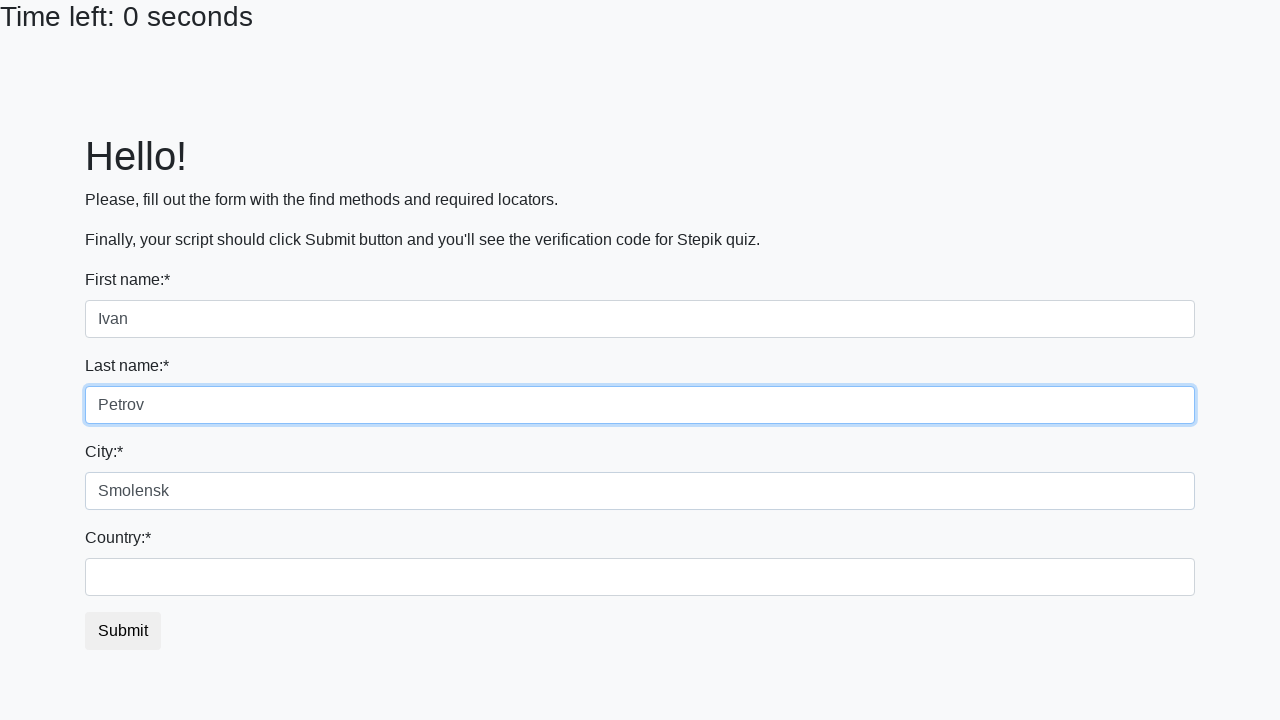

Filled country field with 'Russia' on #country
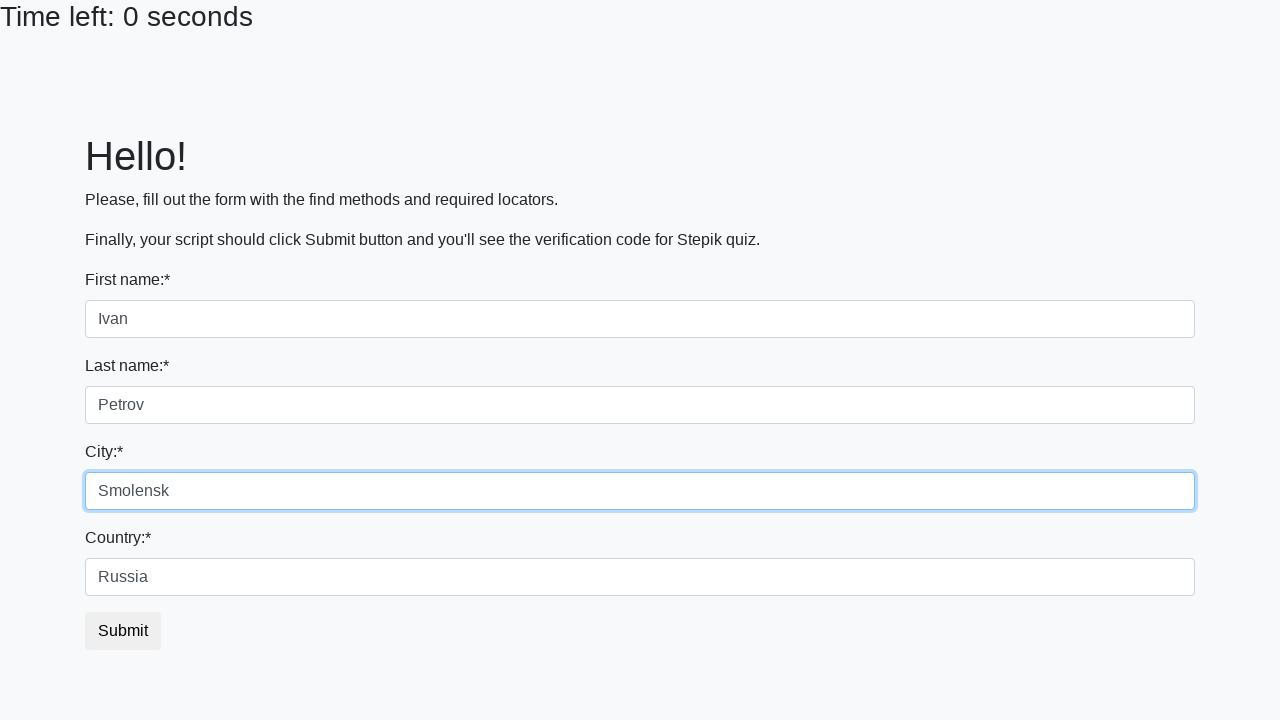

Clicked submit button to submit the form at (123, 631) on button.btn
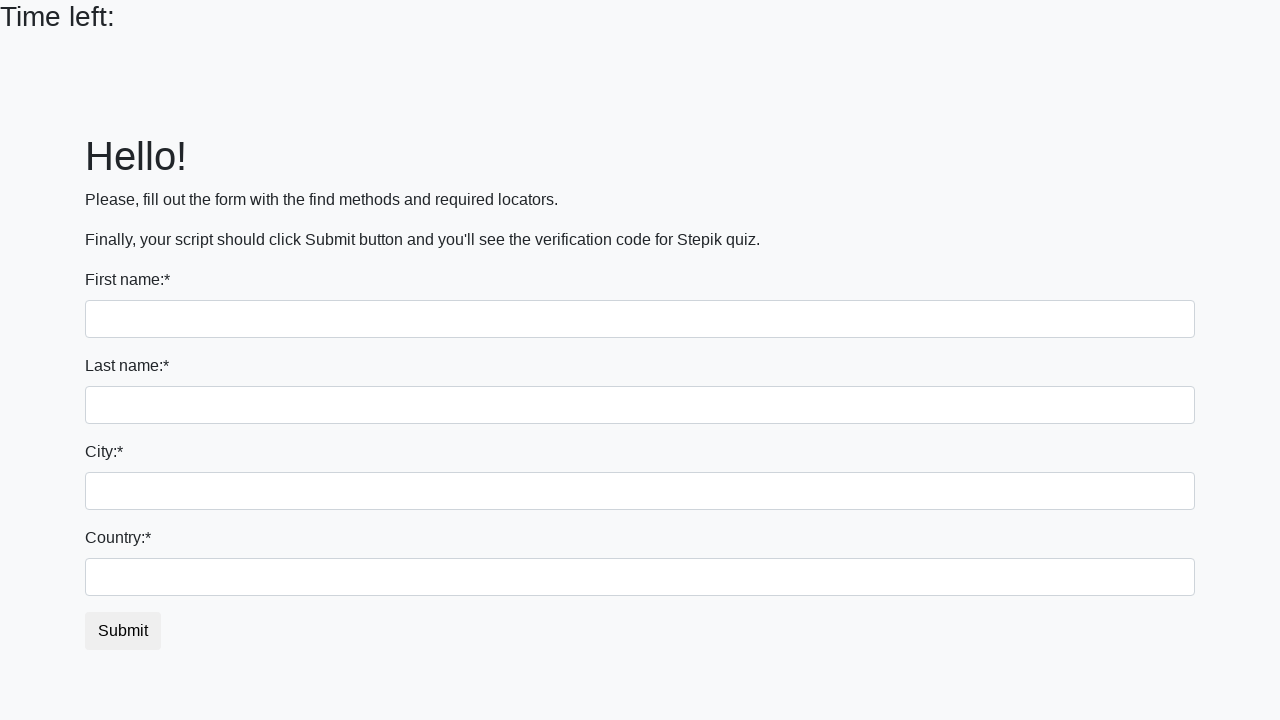

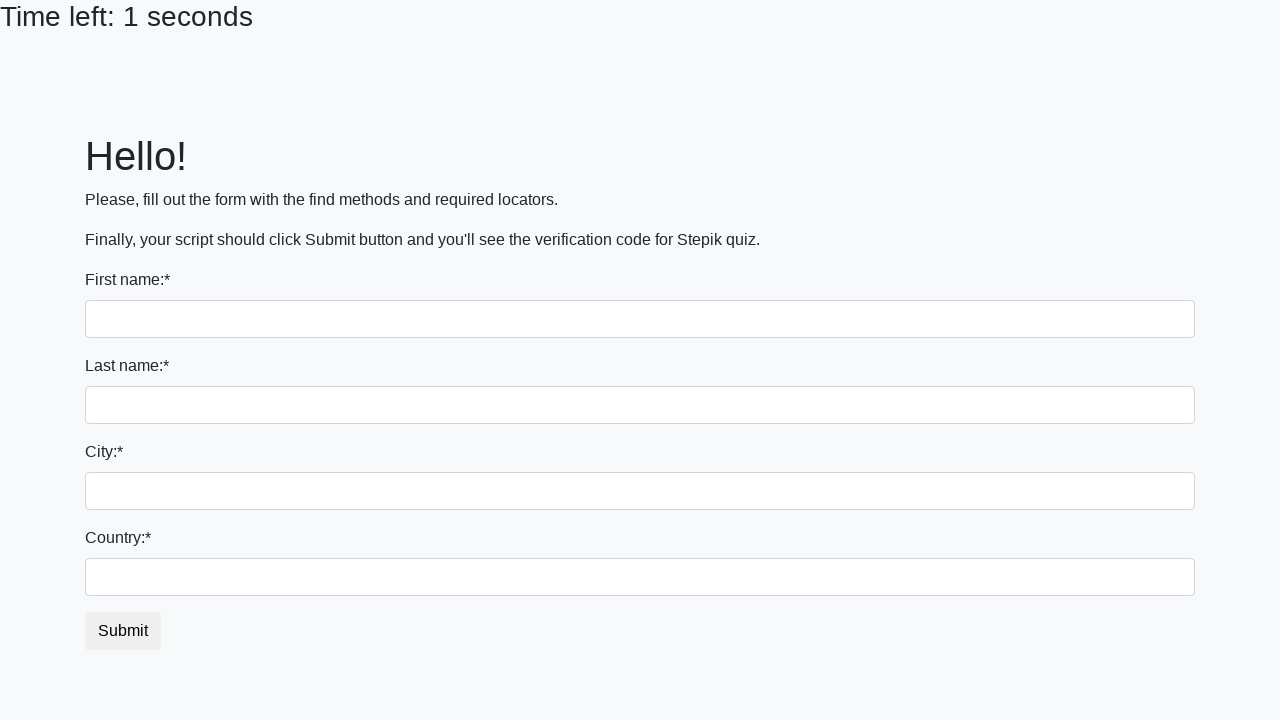